Tests login form validation with username only by entering username, entering then clearing password, clicking login, and verifying the "Password is required" error message appears.

Starting URL: https://www.saucedemo.com/

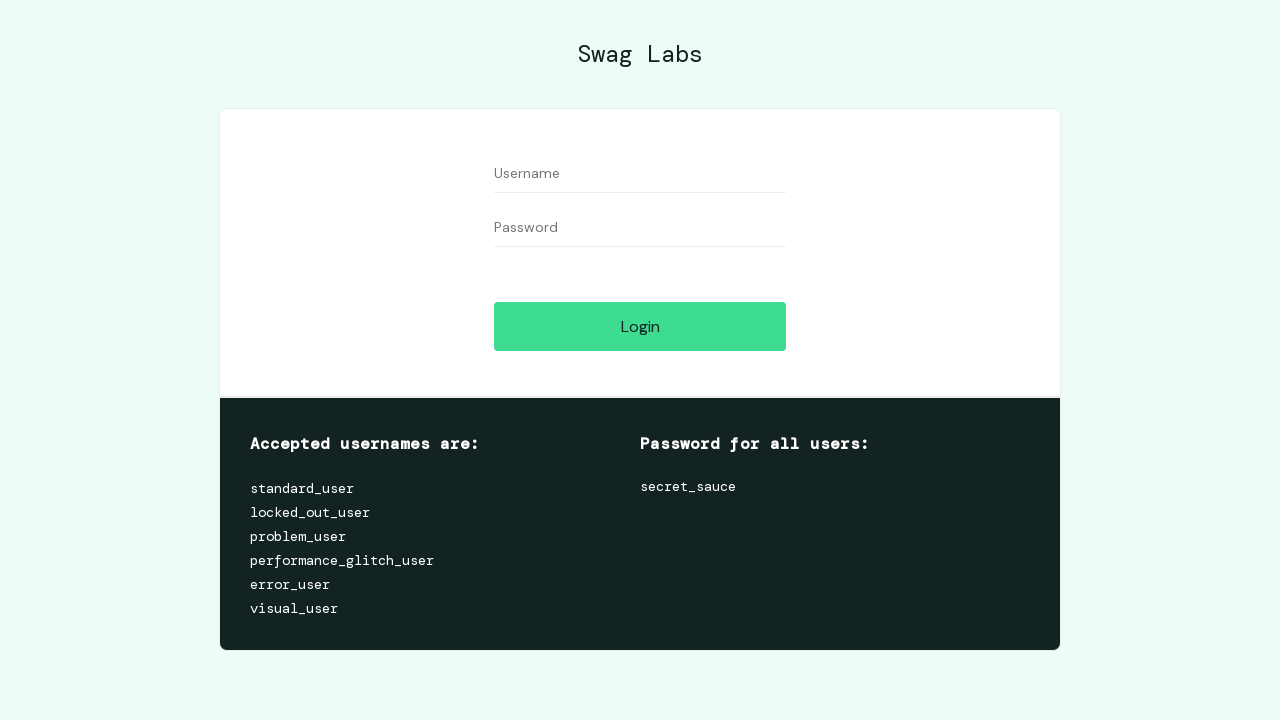

Filled username field with 'standard_user' on #user-name
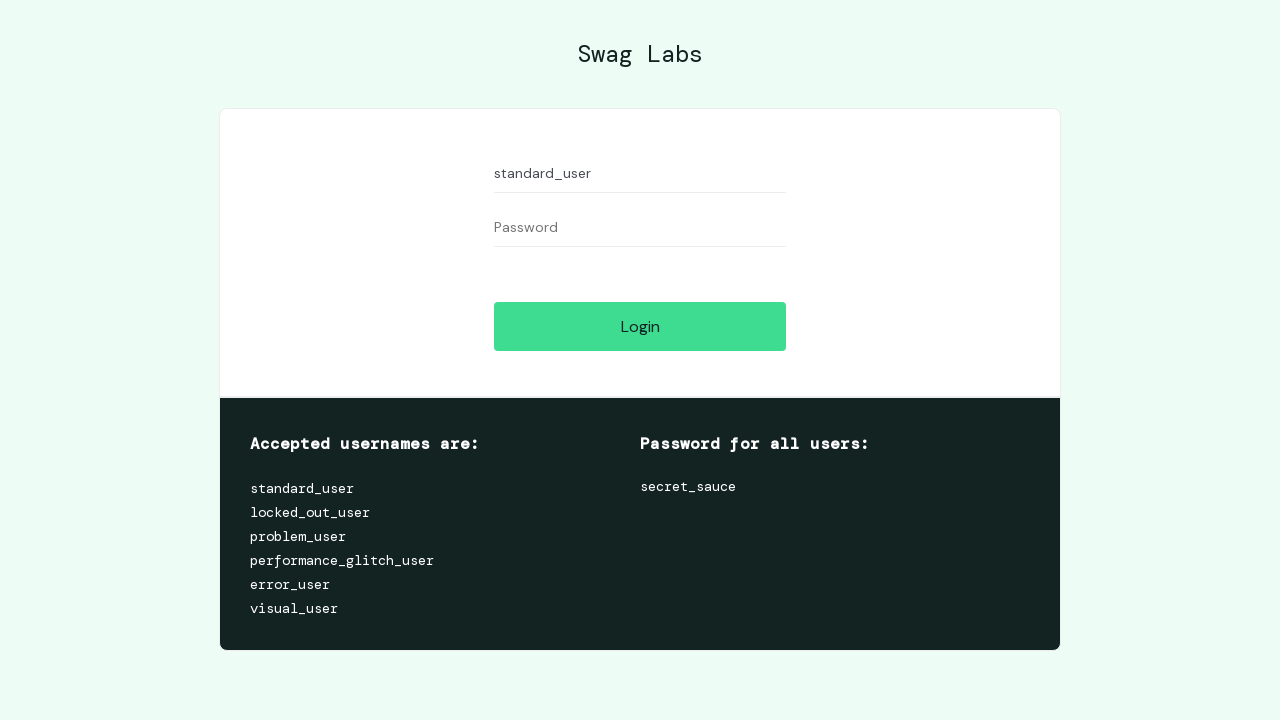

Filled password field with 'somepassword' on #password
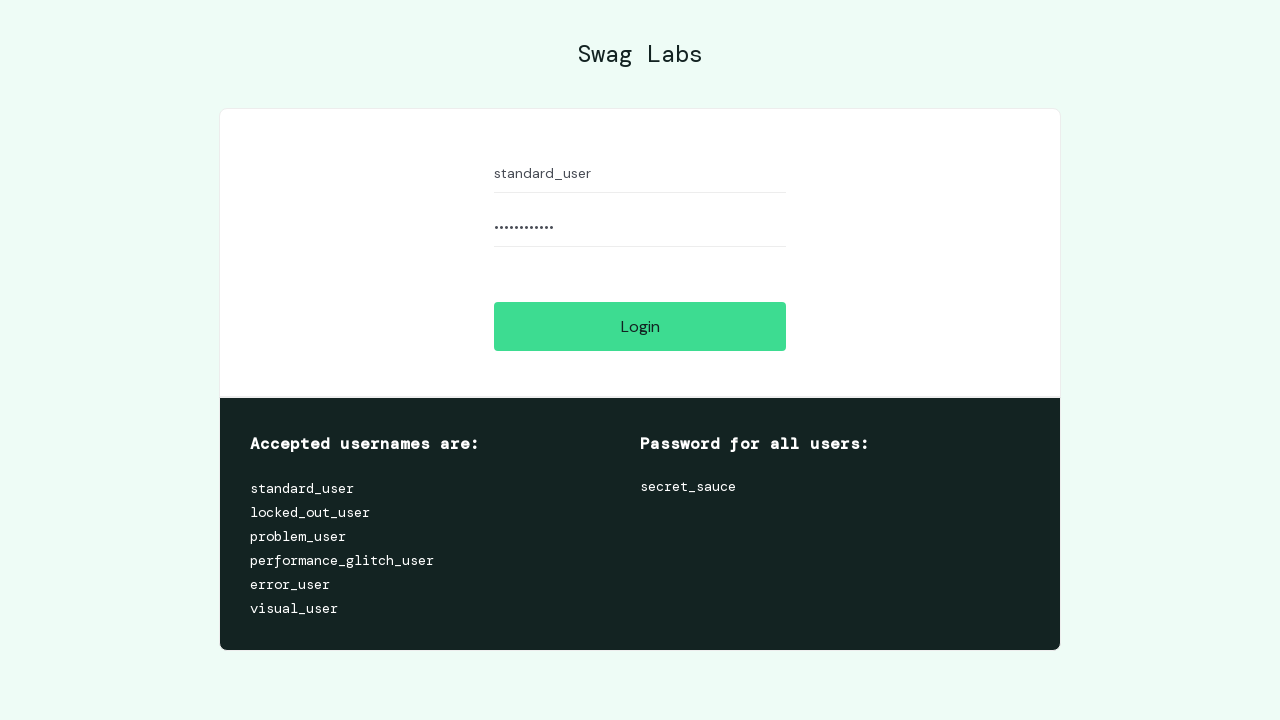

Cleared password field on #password
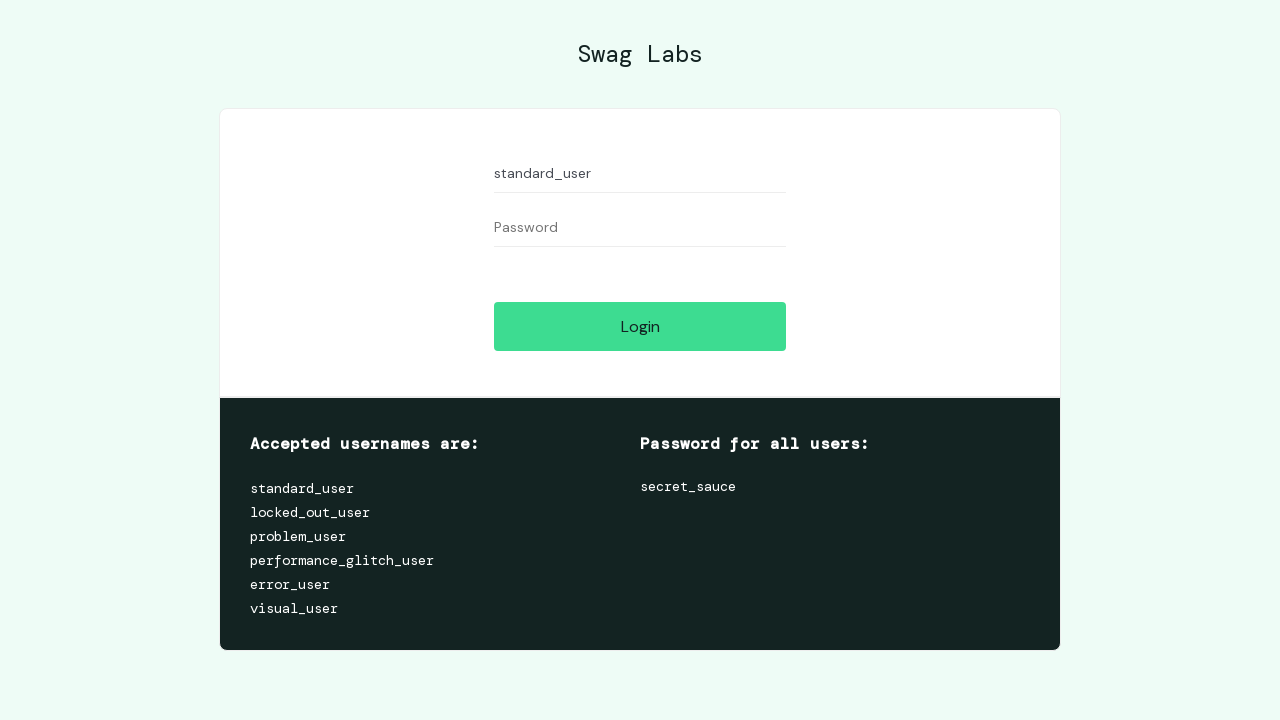

Clicked Login button at (640, 326) on #login-button
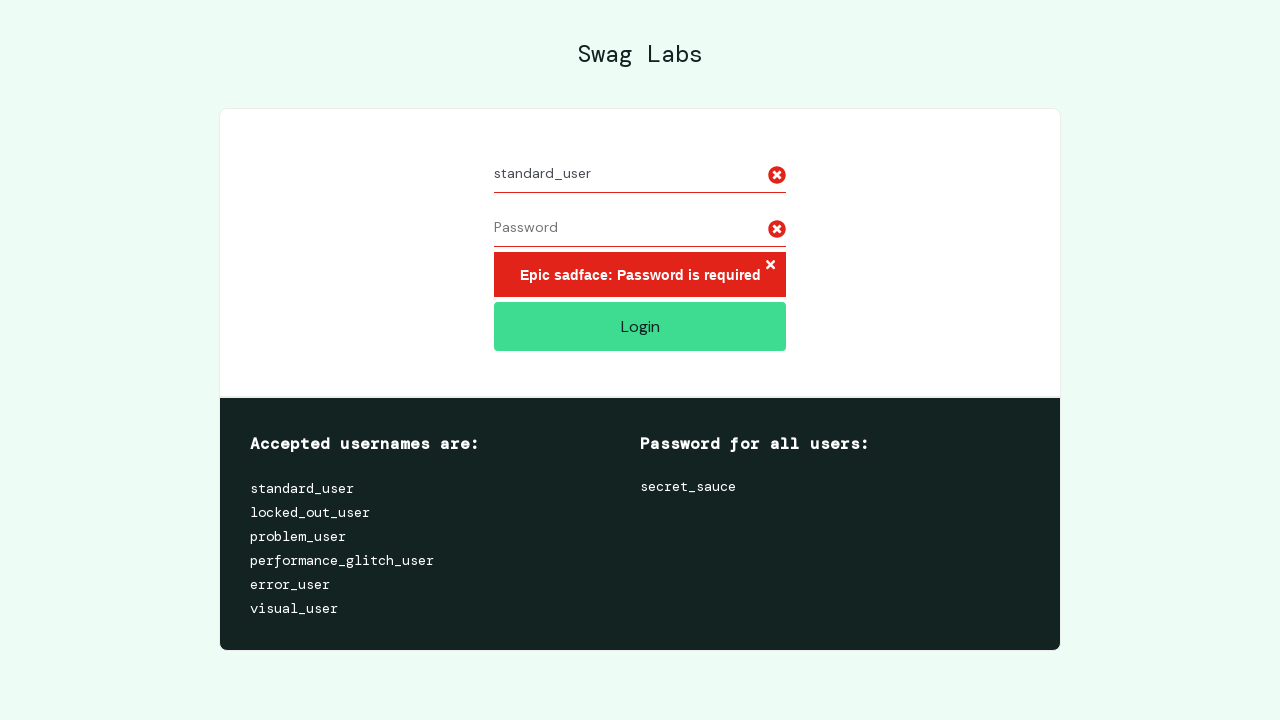

Error message element loaded
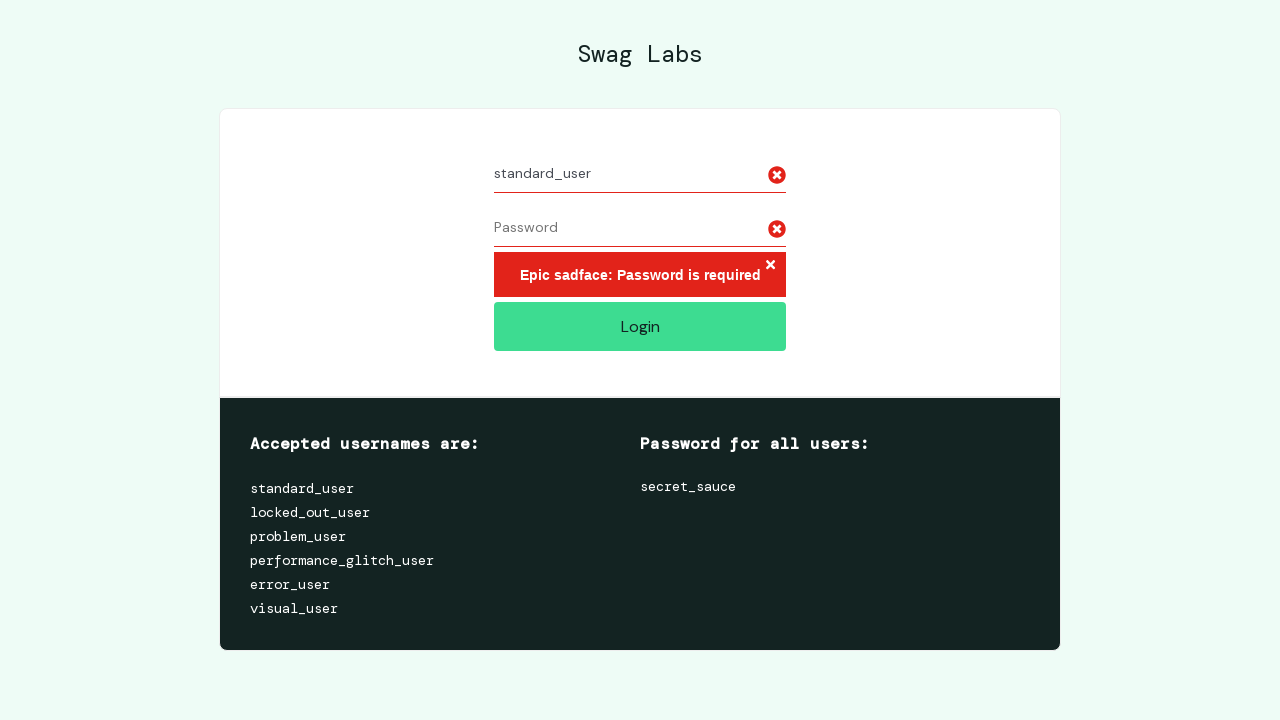

Located error message element
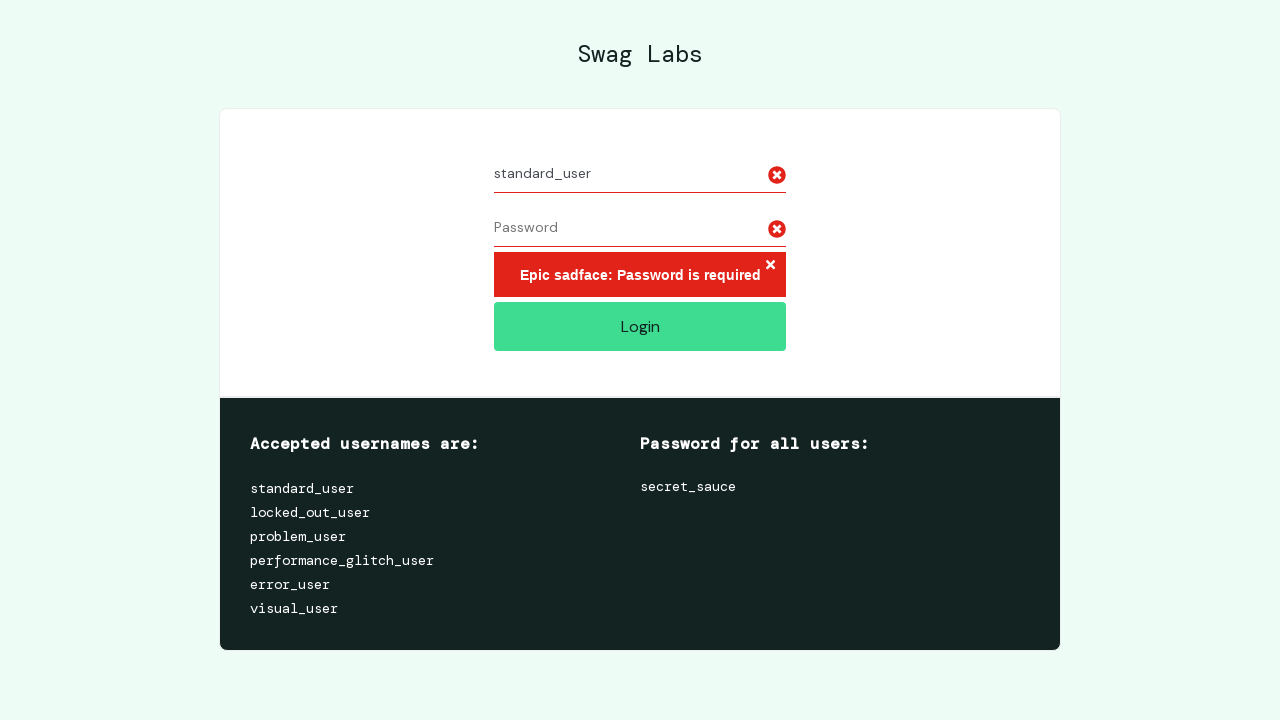

Verified 'Password is required' error message appears
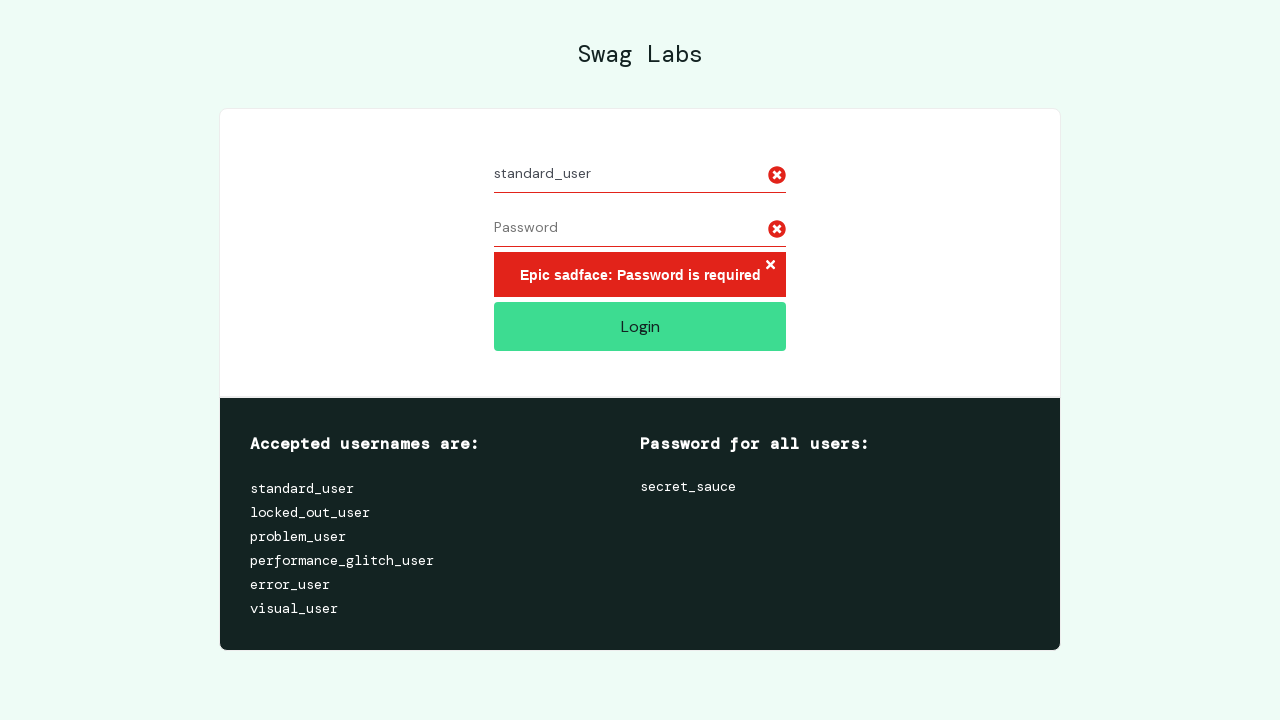

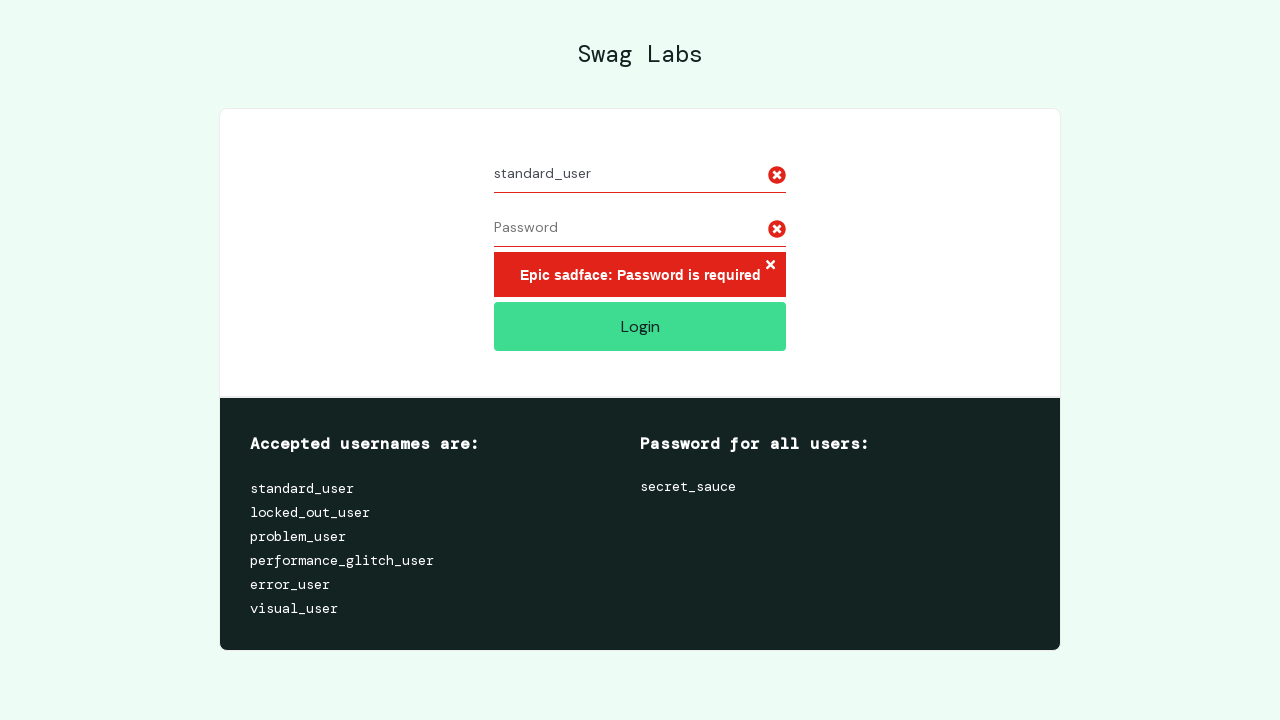